Tests a math problem form by reading two numbers, calculating their sum, selecting the result from a dropdown, and submitting the form

Starting URL: http://suninjuly.github.io/selects1.html

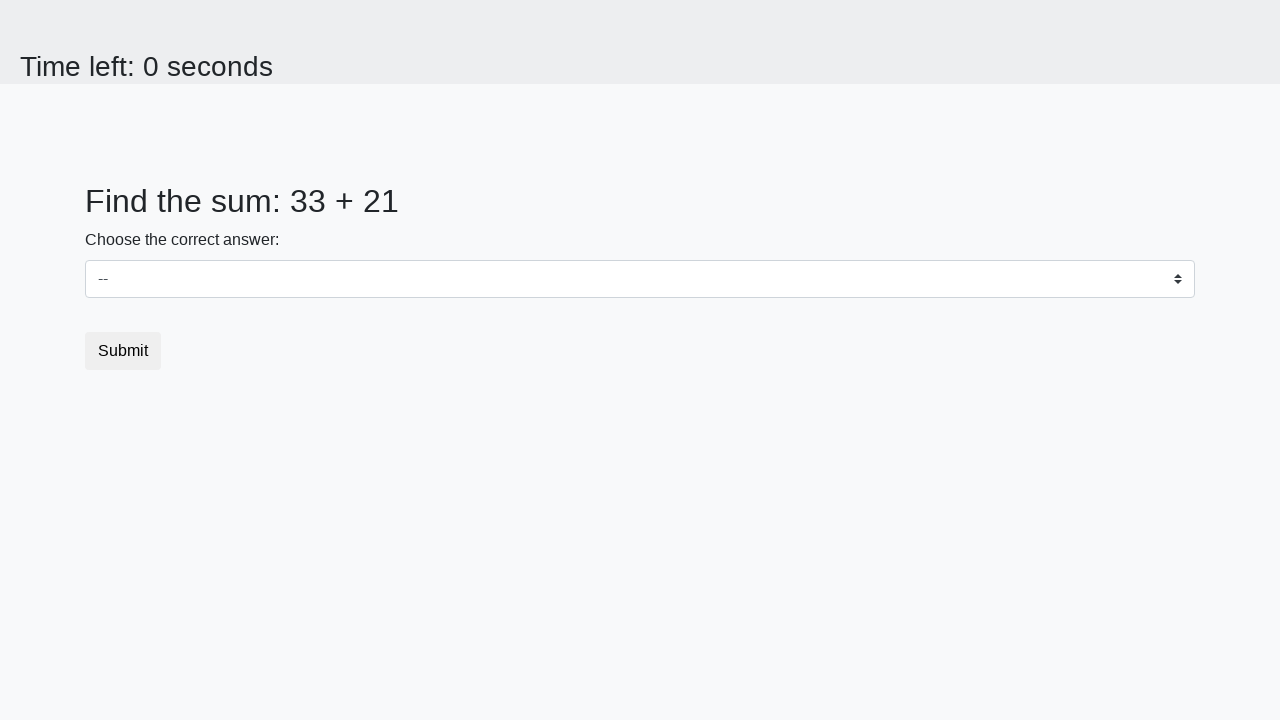

Read first number from the form
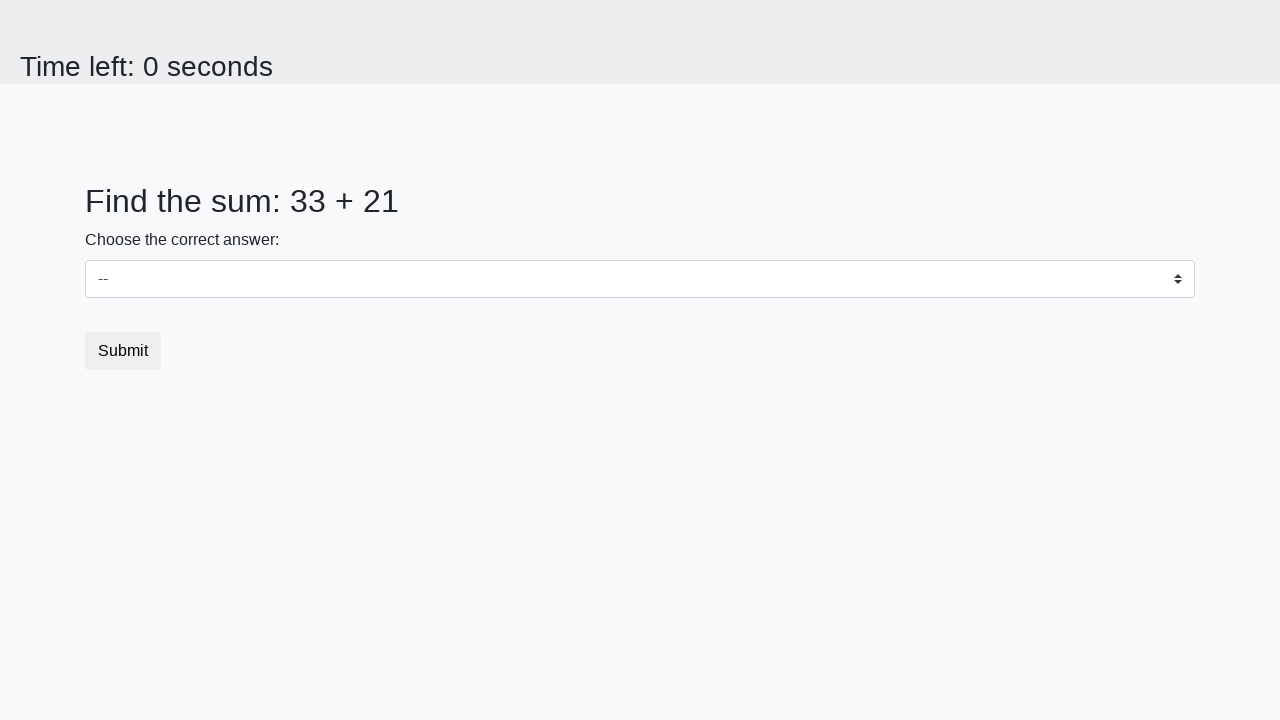

Read second number from the form
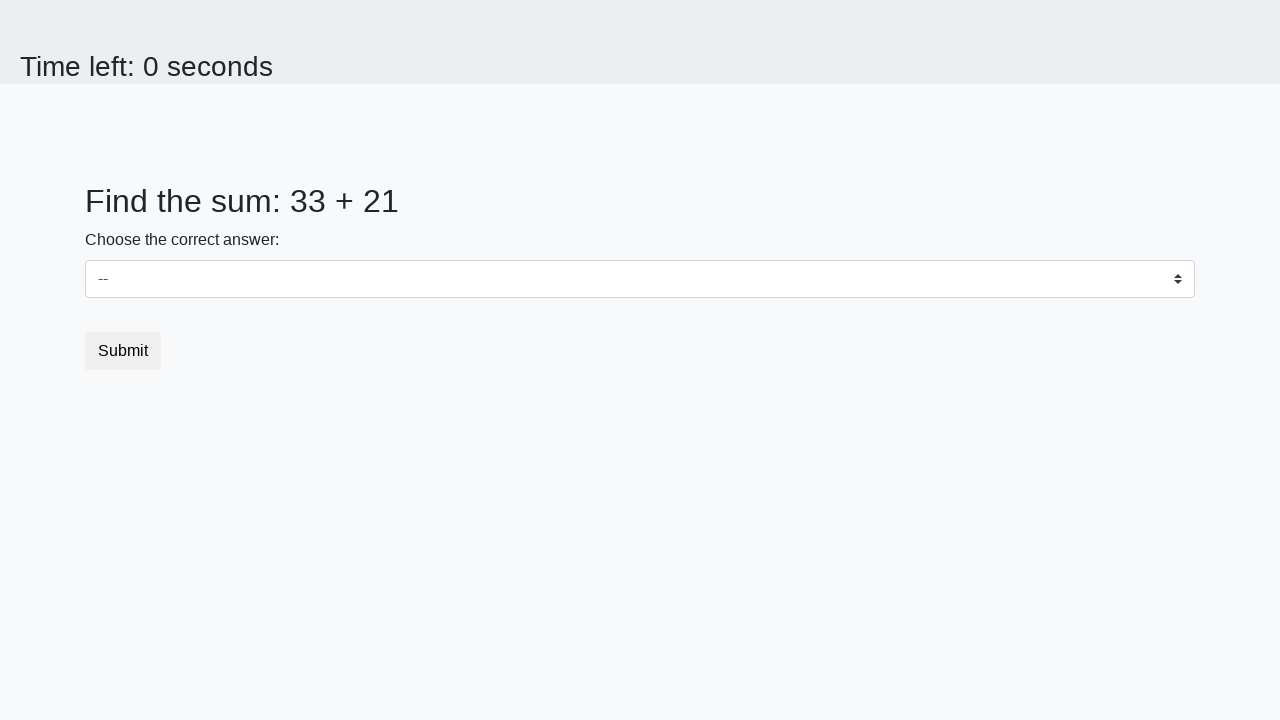

Calculated sum: 33 + 21 = 54
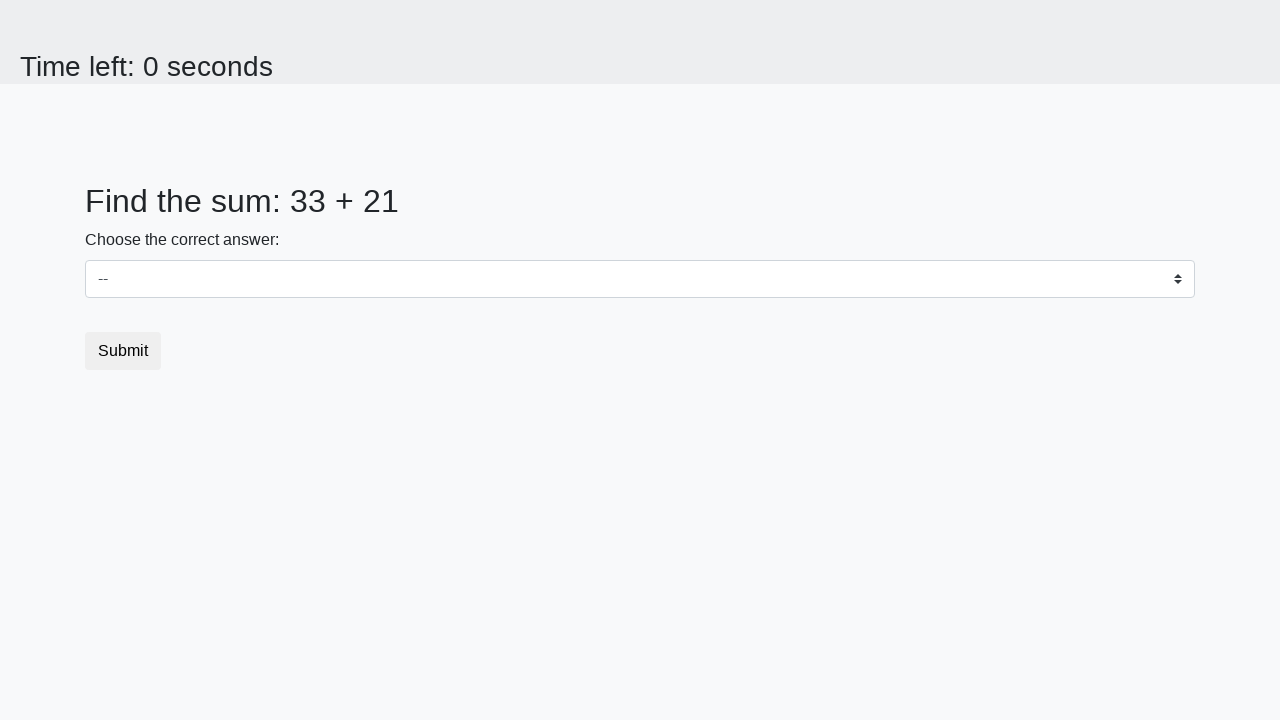

Selected 54 from dropdown menu on .custom-select
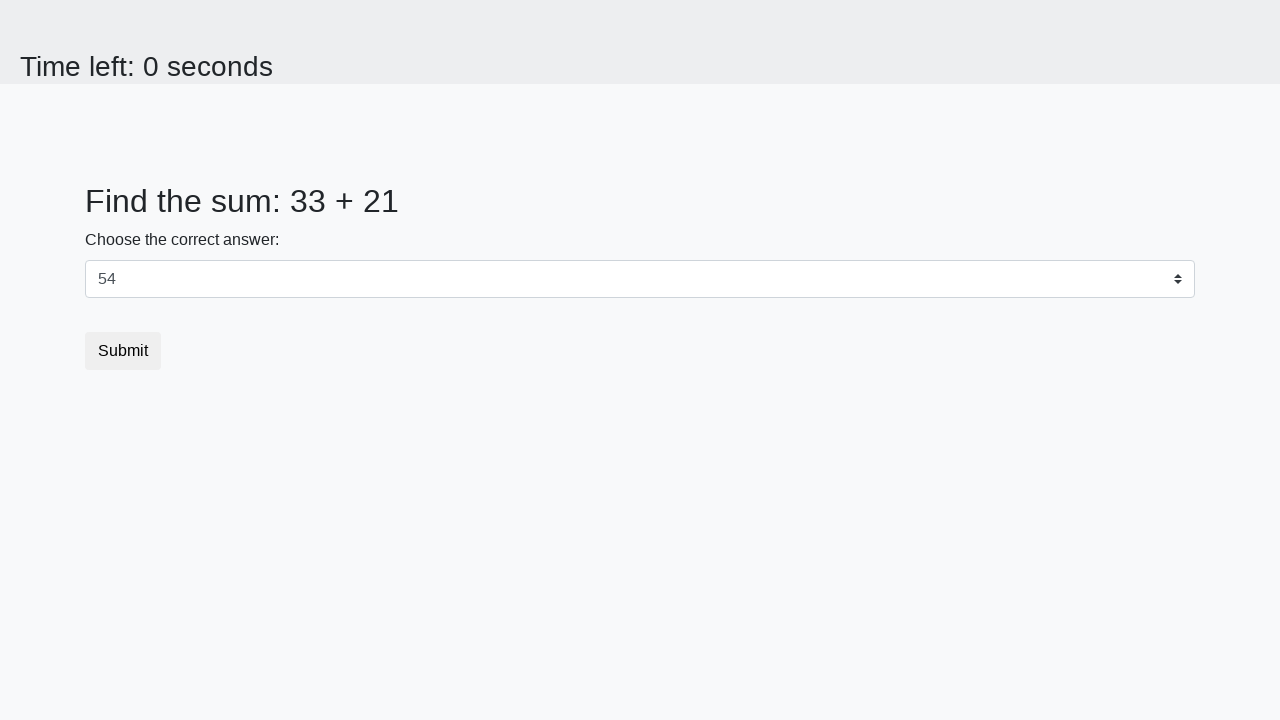

Clicked submit button to submit the form at (123, 351) on [type='submit']
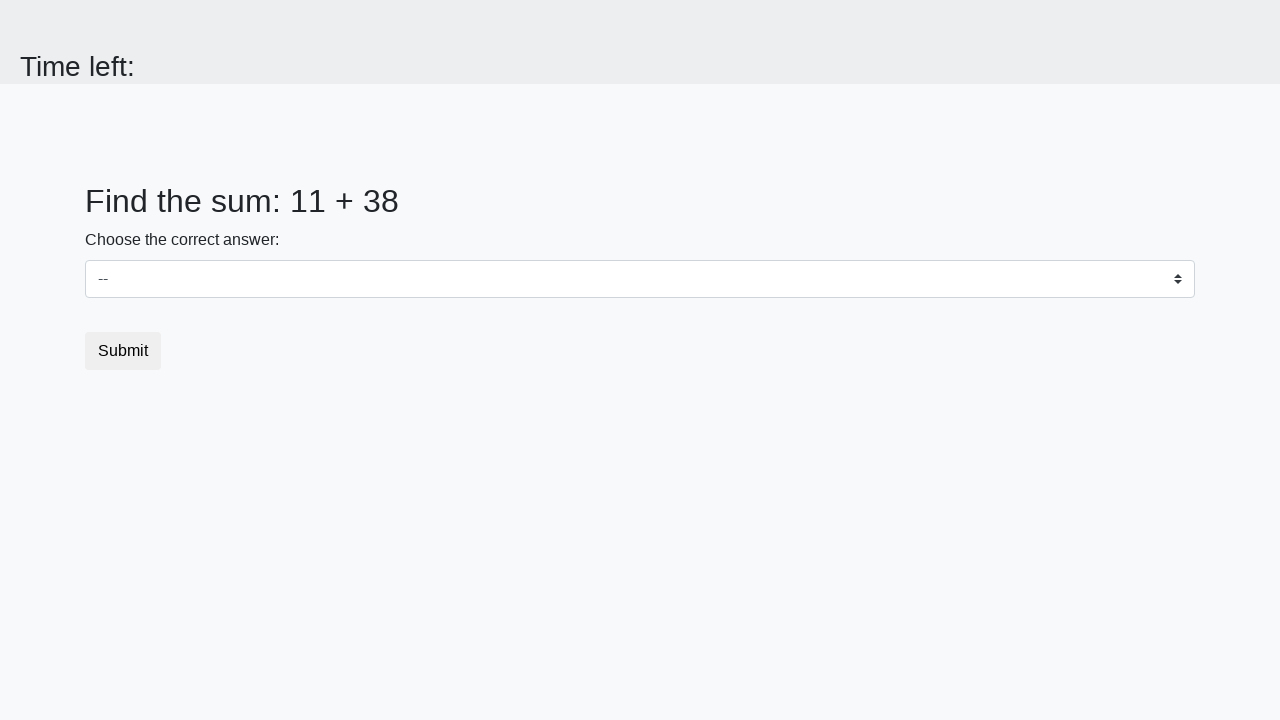

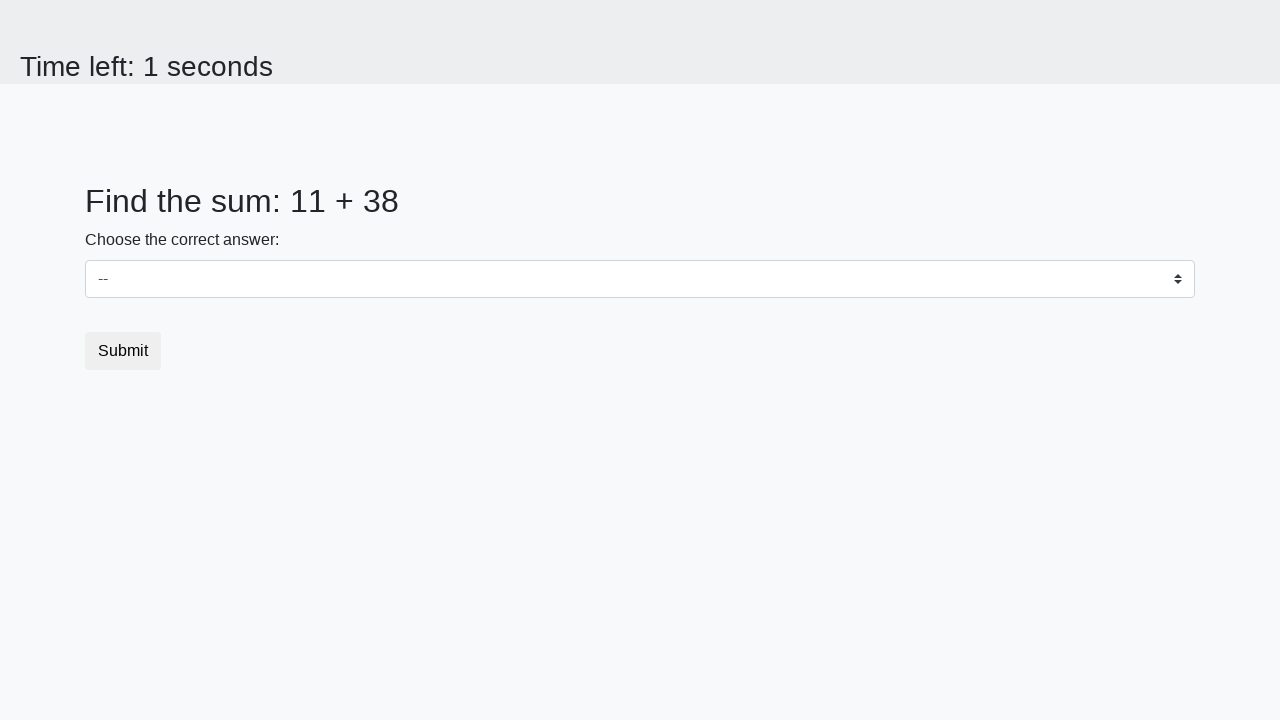